Tests form interaction by checking a checkbox, selecting its value from a dropdown, entering it in a text field, and verifying it appears in an alert dialog

Starting URL: https://qaclickacademy.com/practice.php

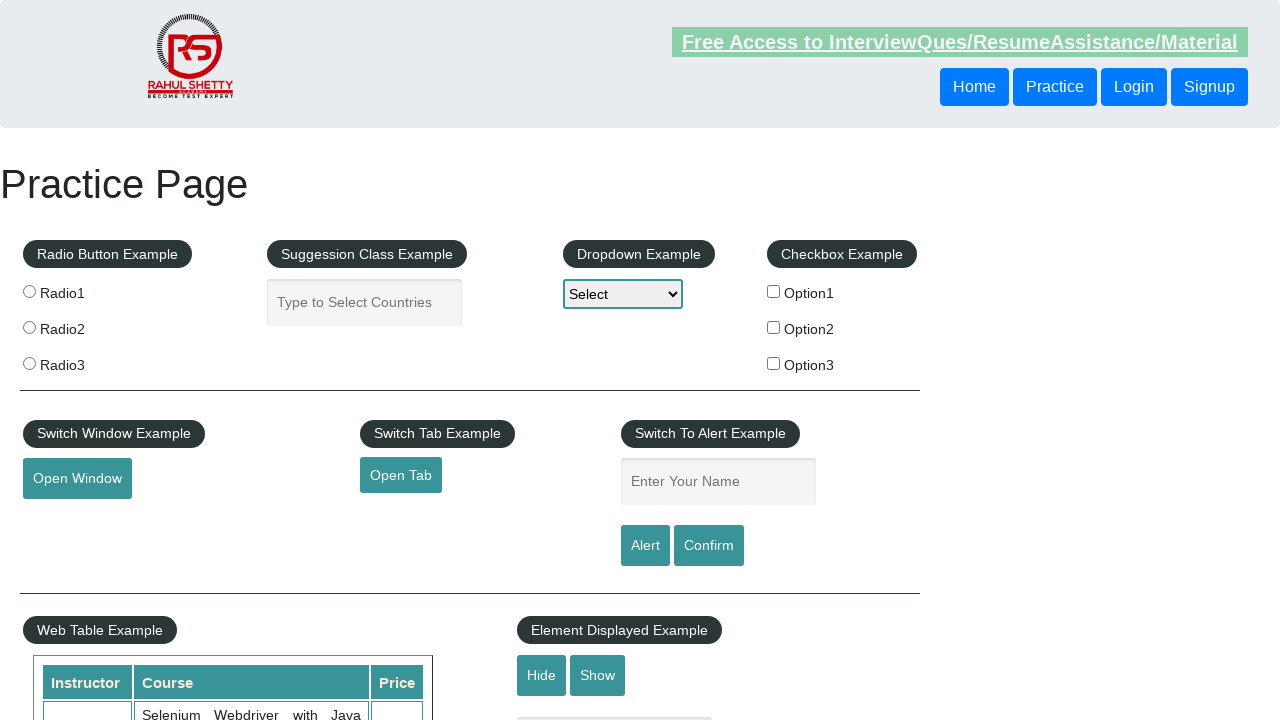

Clicked the first checkbox at (774, 291) on #checkBoxOption1
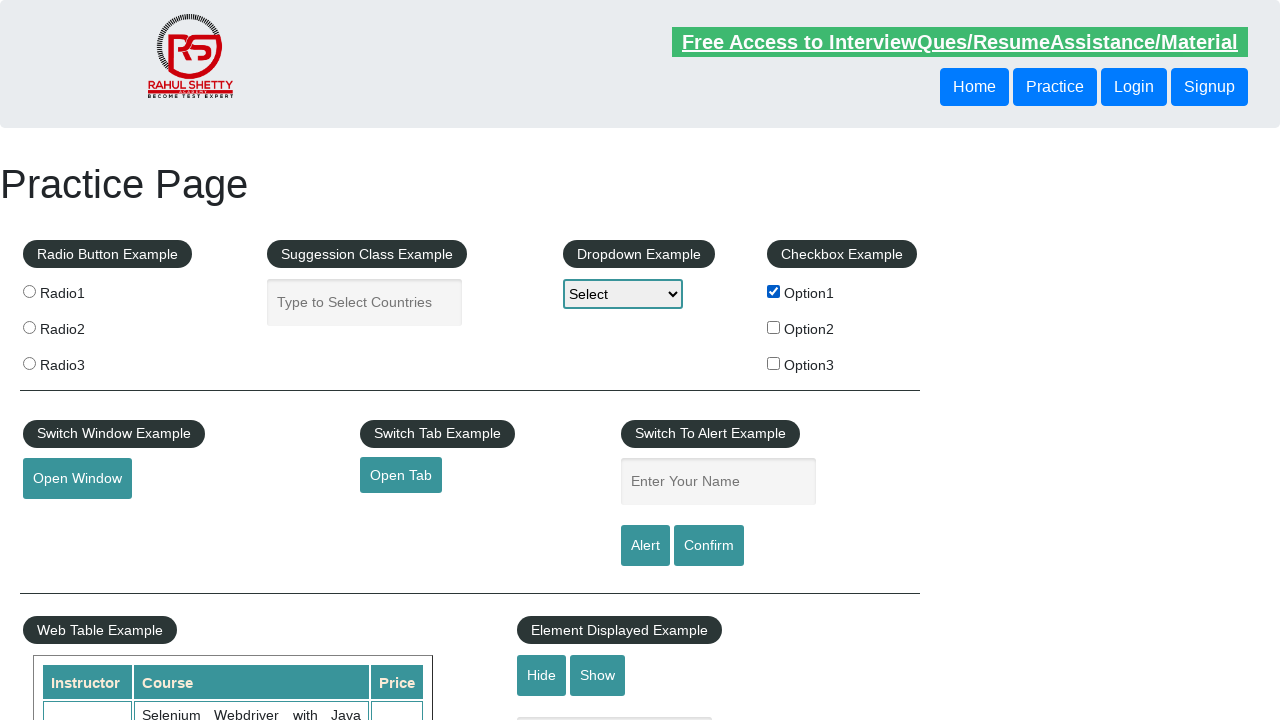

Retrieved checkbox value: option1
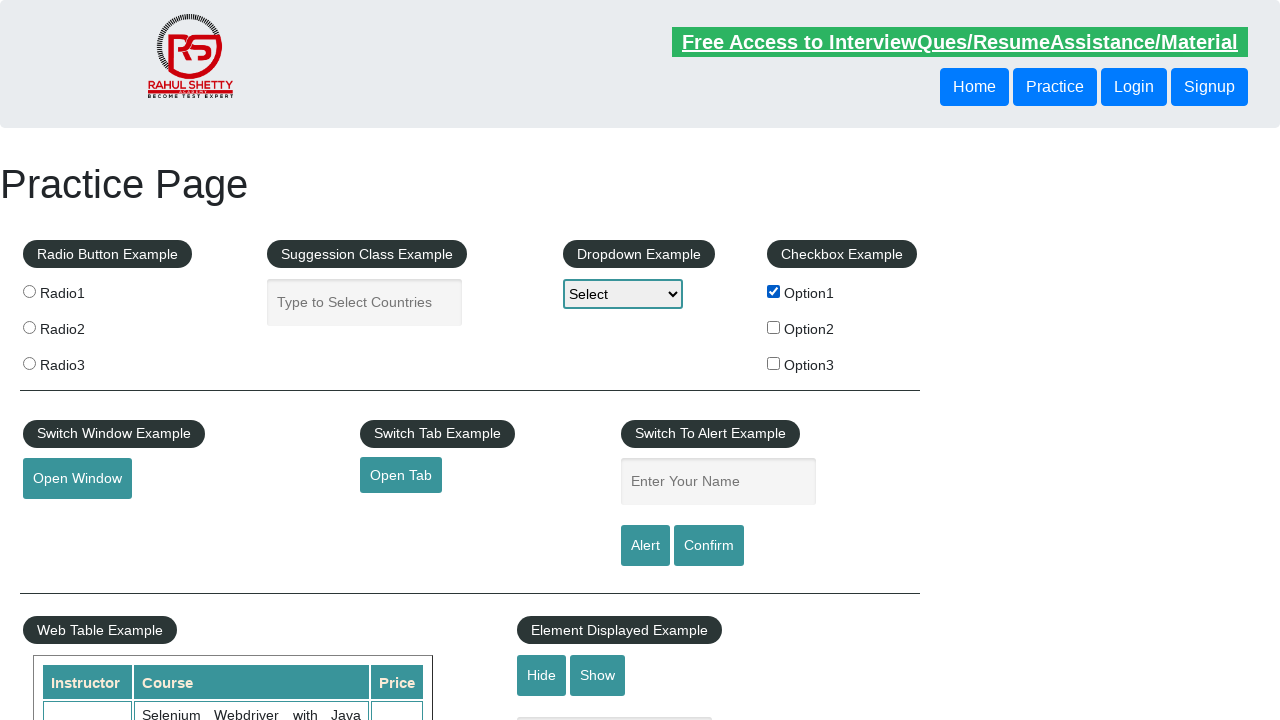

Selected 'option1' from dropdown on #dropdown-class-example
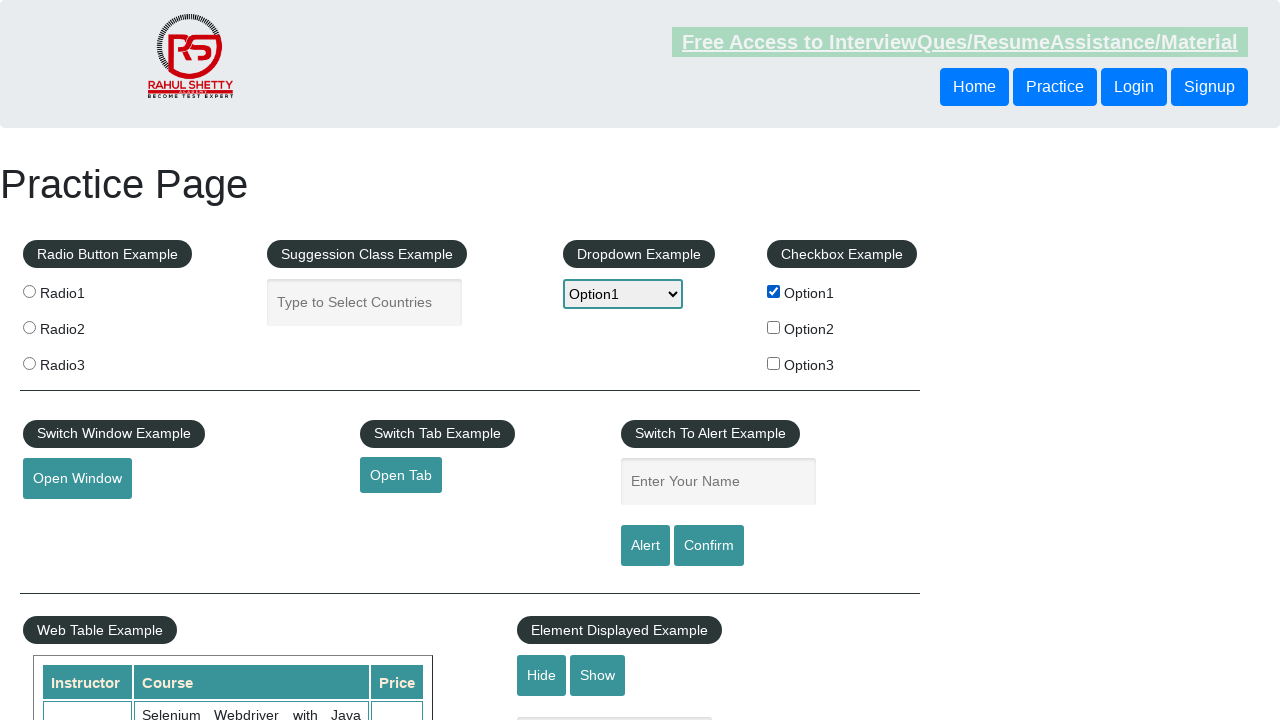

Entered 'option1' in name field on #name
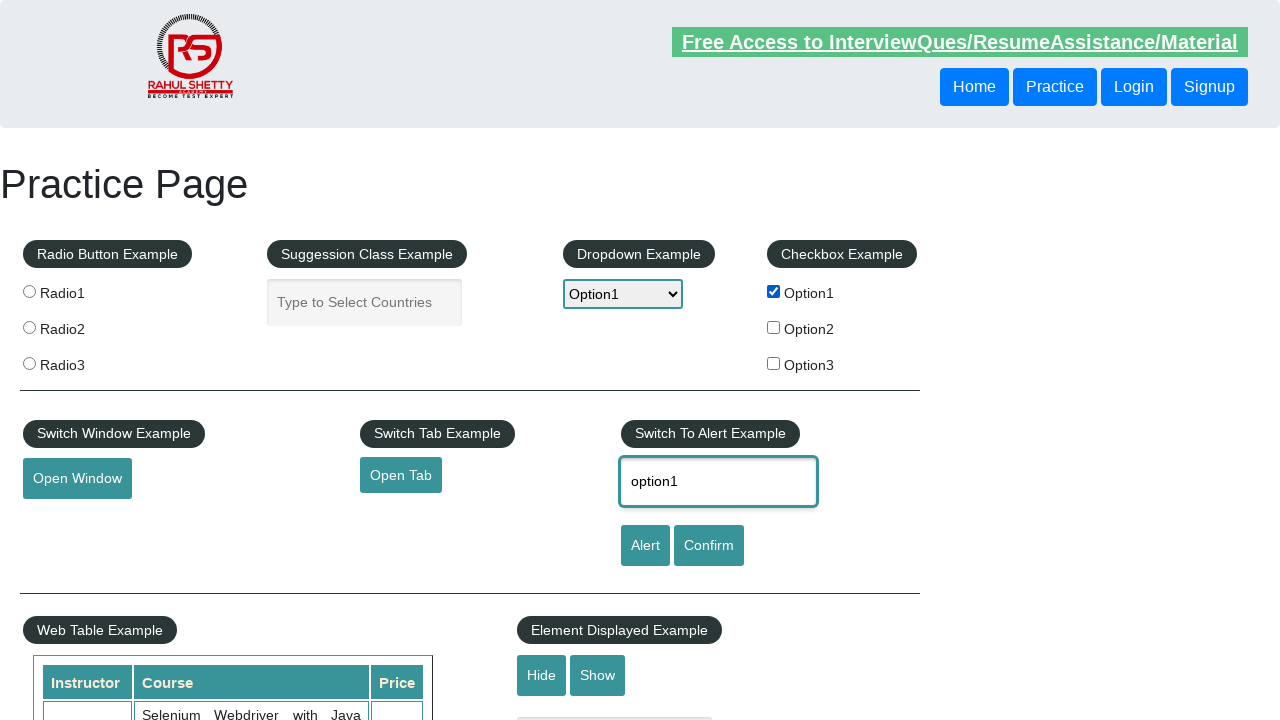

Clicked alert button at (645, 546) on #alertbtn
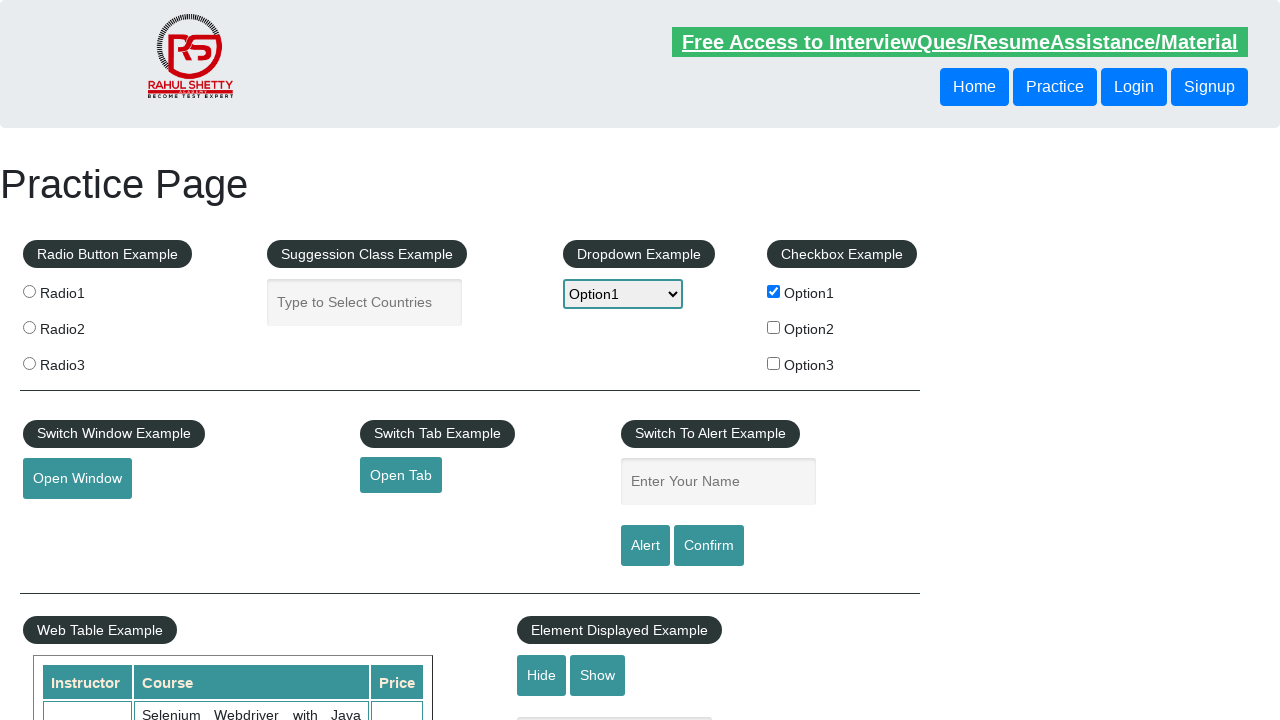

Alert dialog accepted
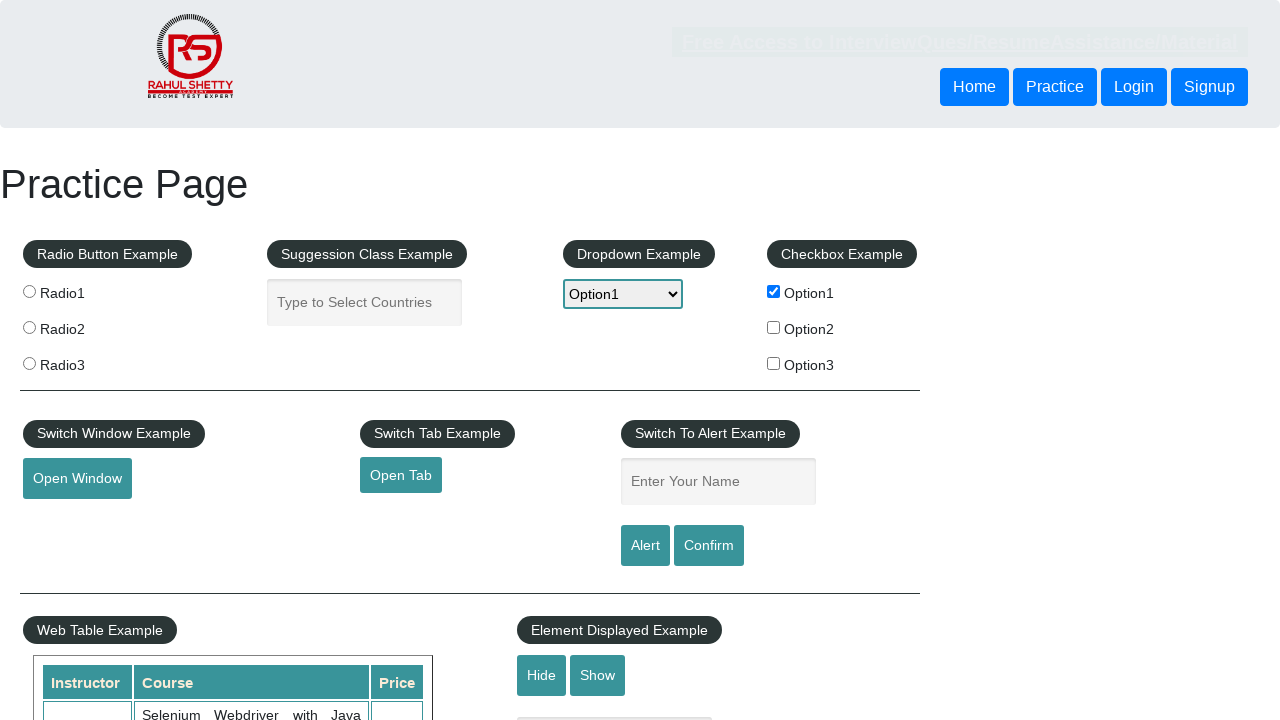

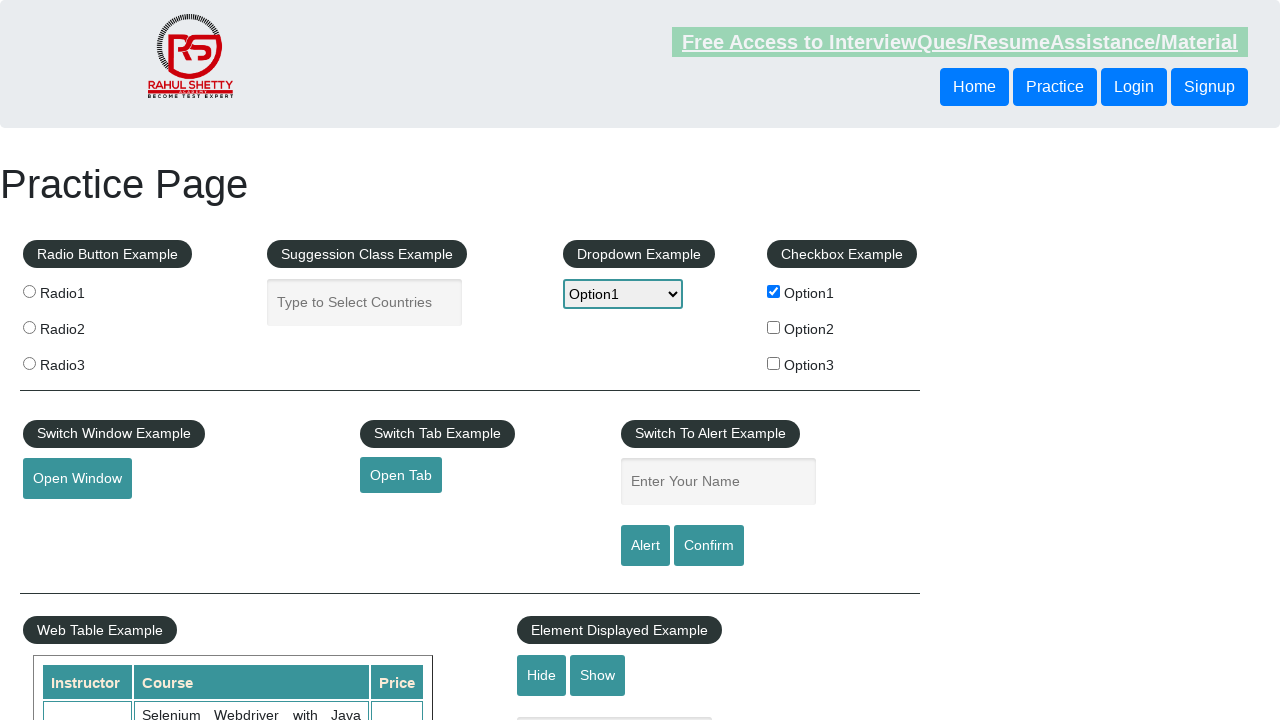